Tests radio button functionality by clicking the Hockey radio button and verifying it becomes selected

Starting URL: https://practice.cydeo.com/radio_buttons

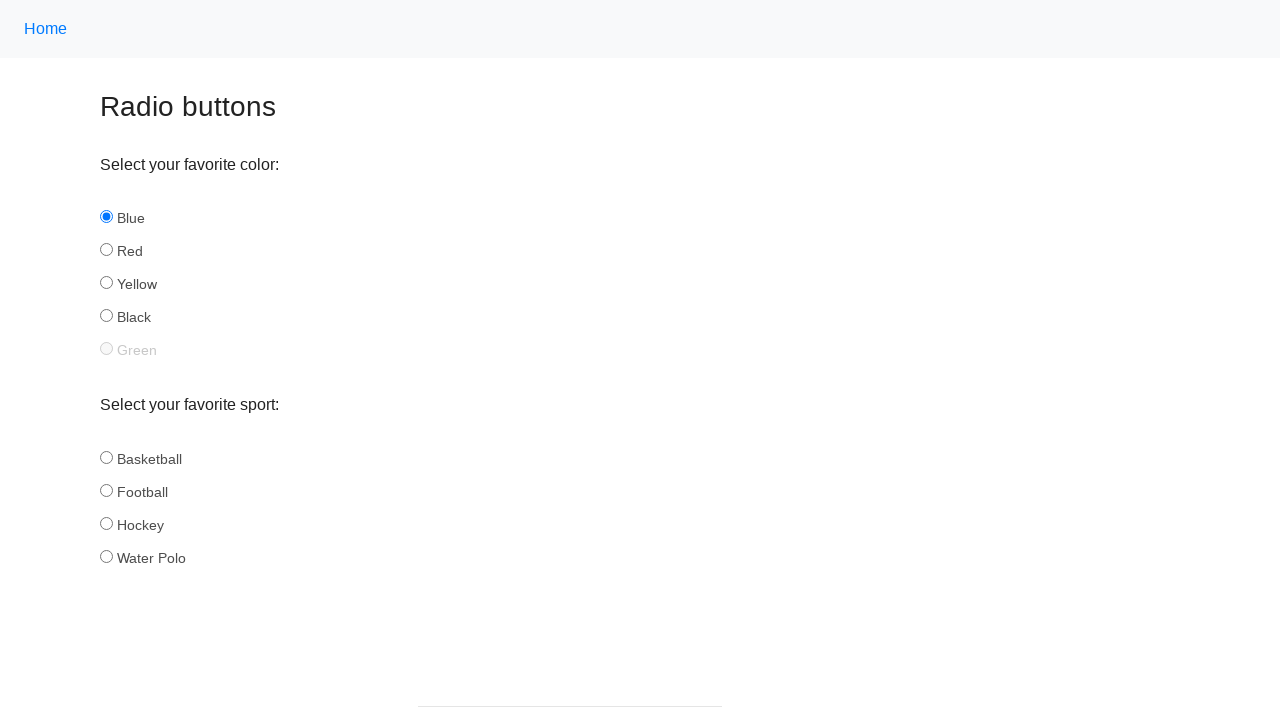

Clicked Hockey radio button at (106, 523) on #hockey
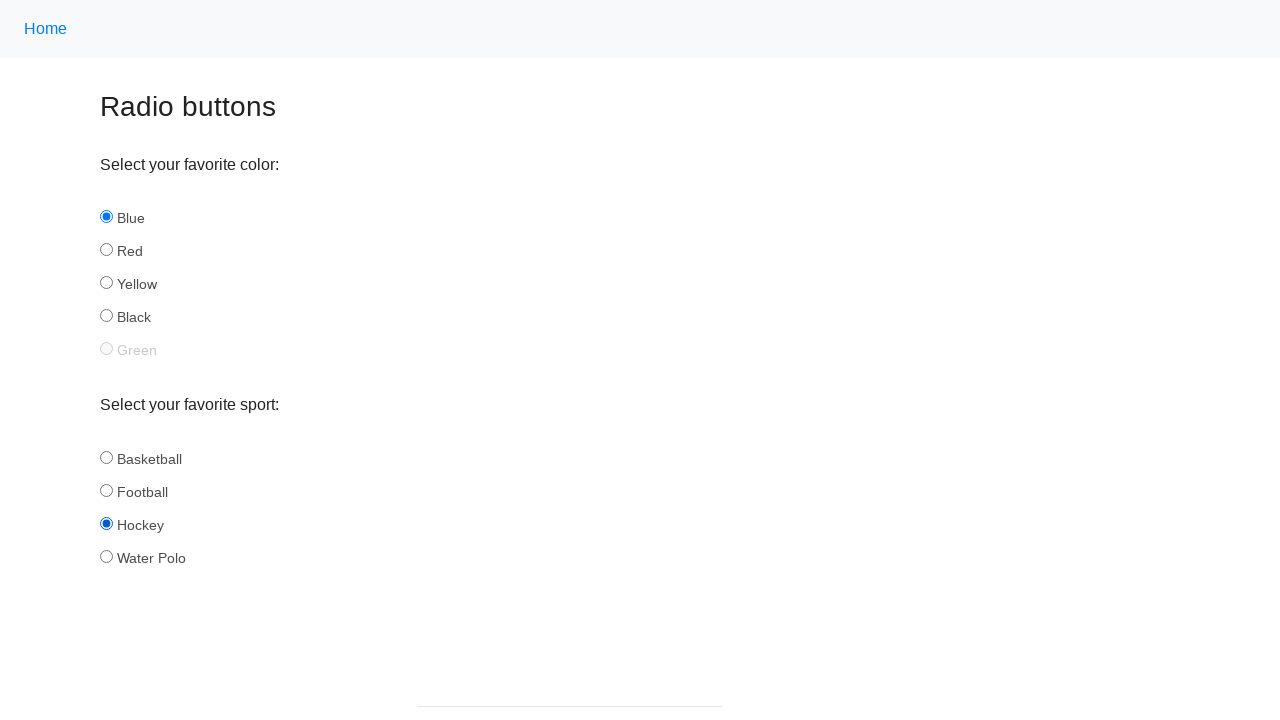

Verified Hockey radio button is selected
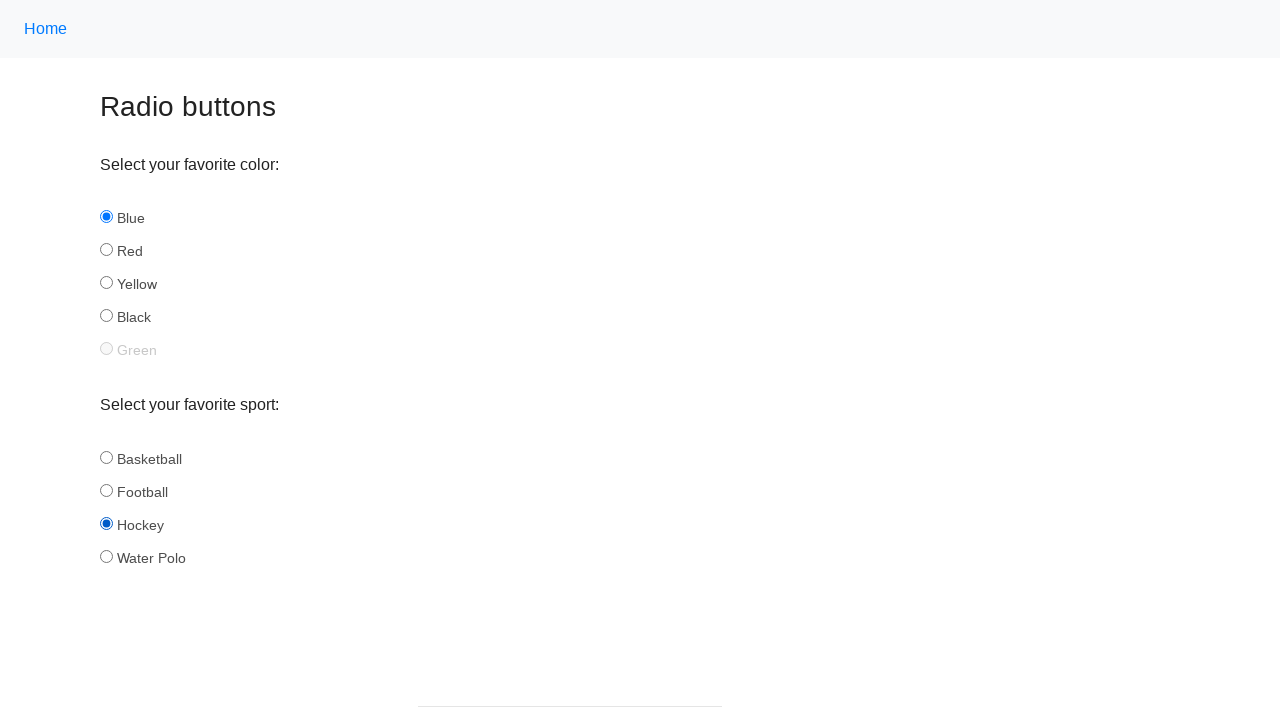

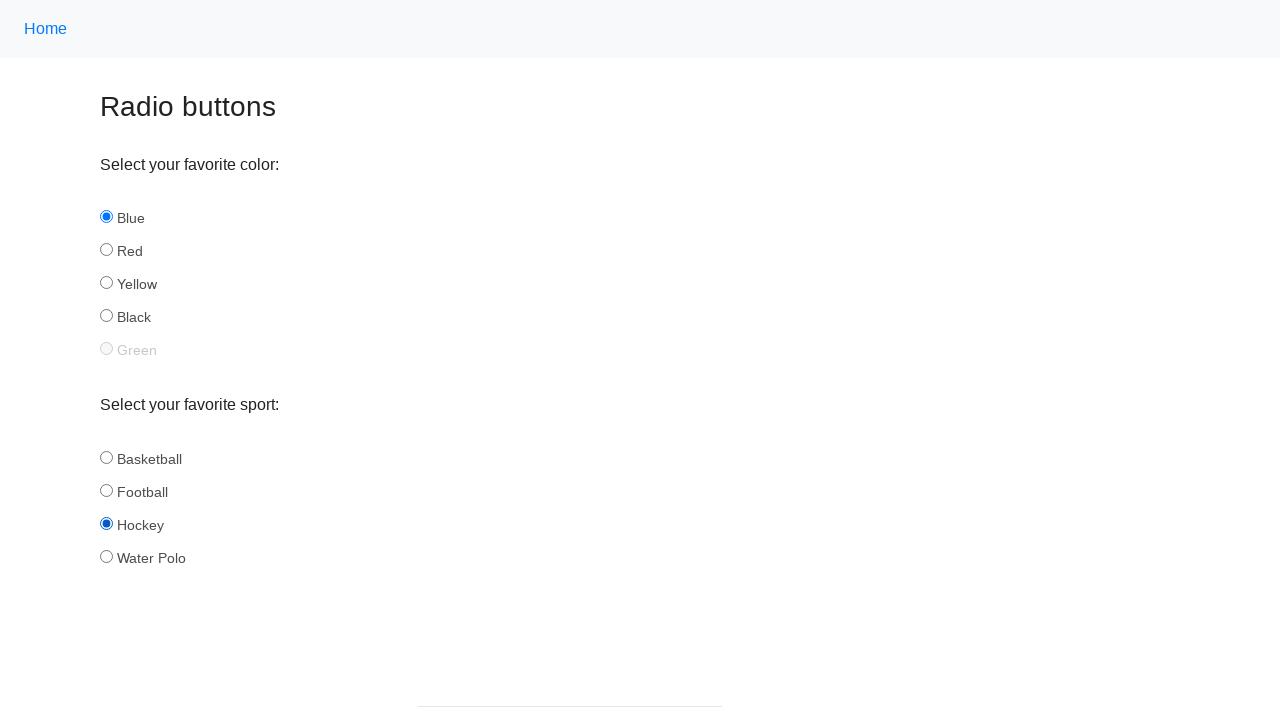